Tests the resizable element functionality by clicking and holding on the resize handle and dragging it to resize the element by a specified offset.

Starting URL: https://demoqa.com/resizable

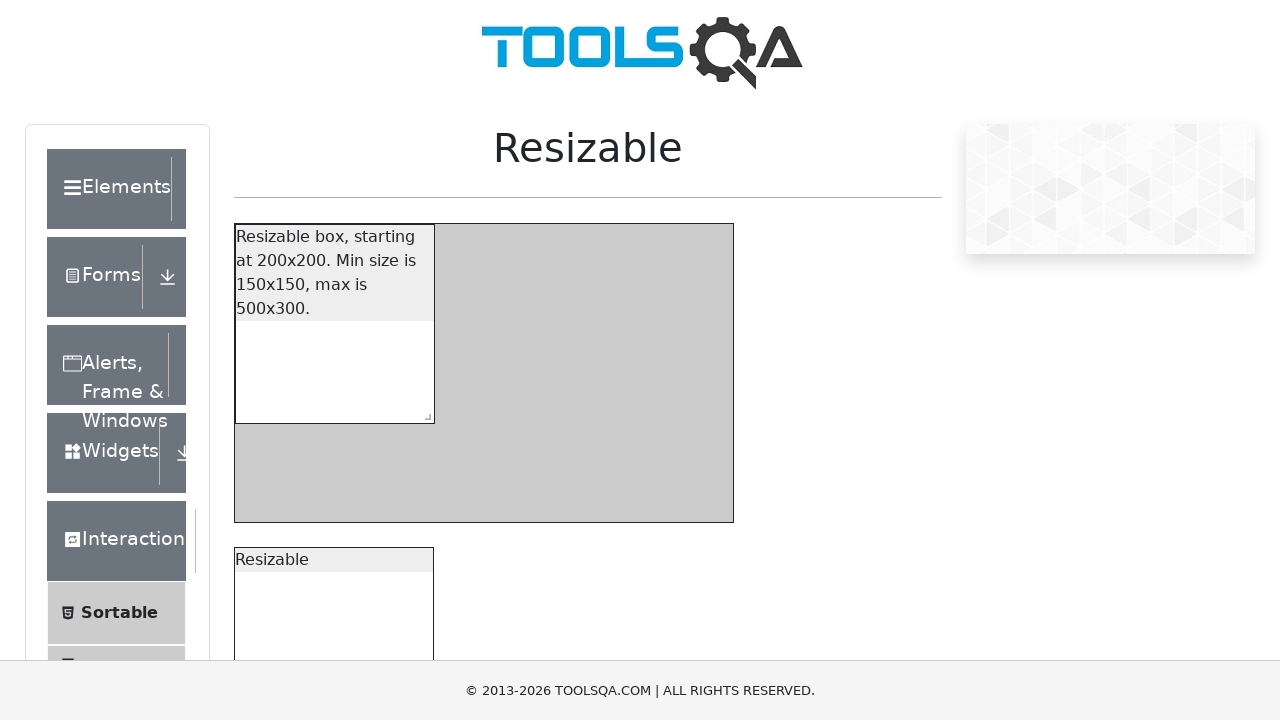

Located the resize handle element
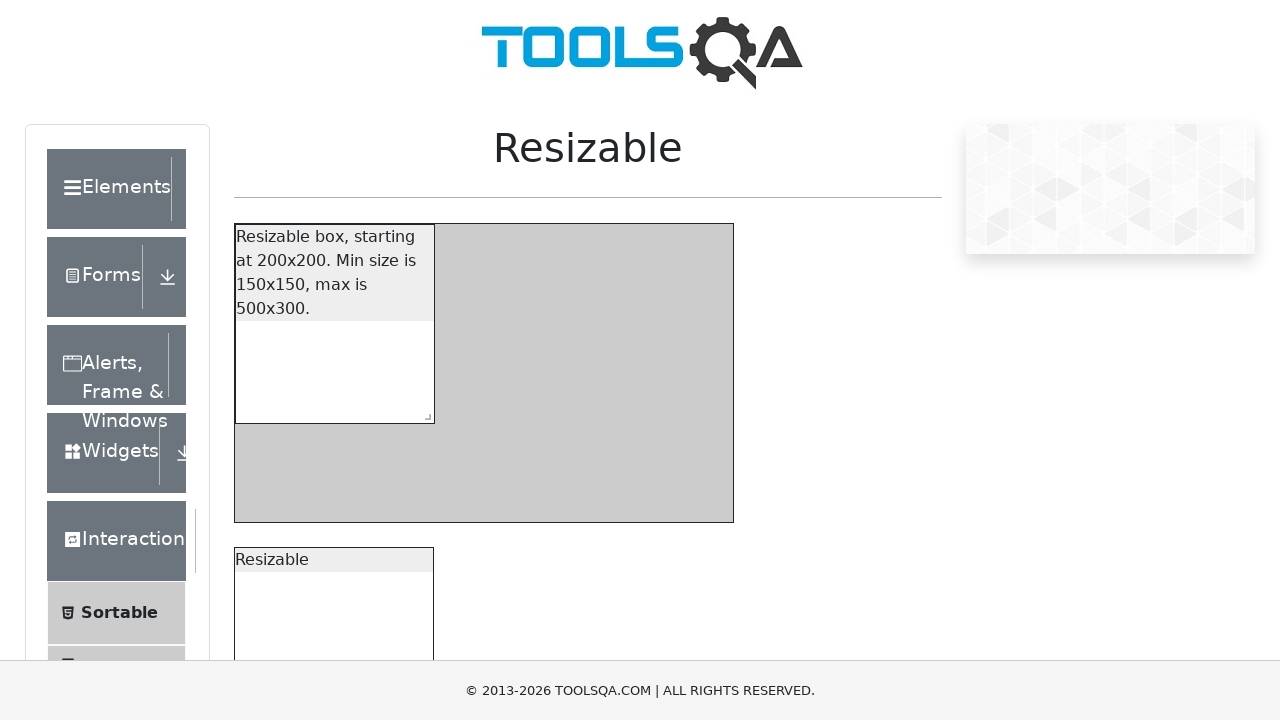

Resize handle element is now visible
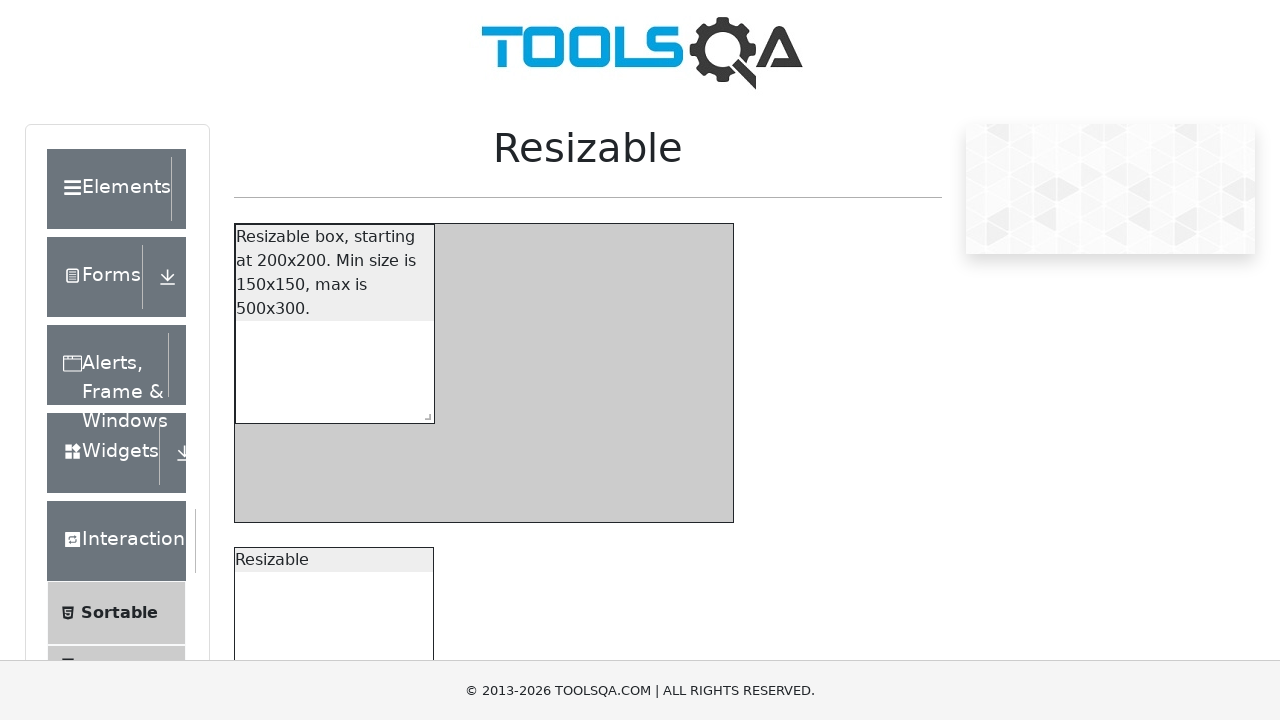

Retrieved bounding box coordinates of the resize handle
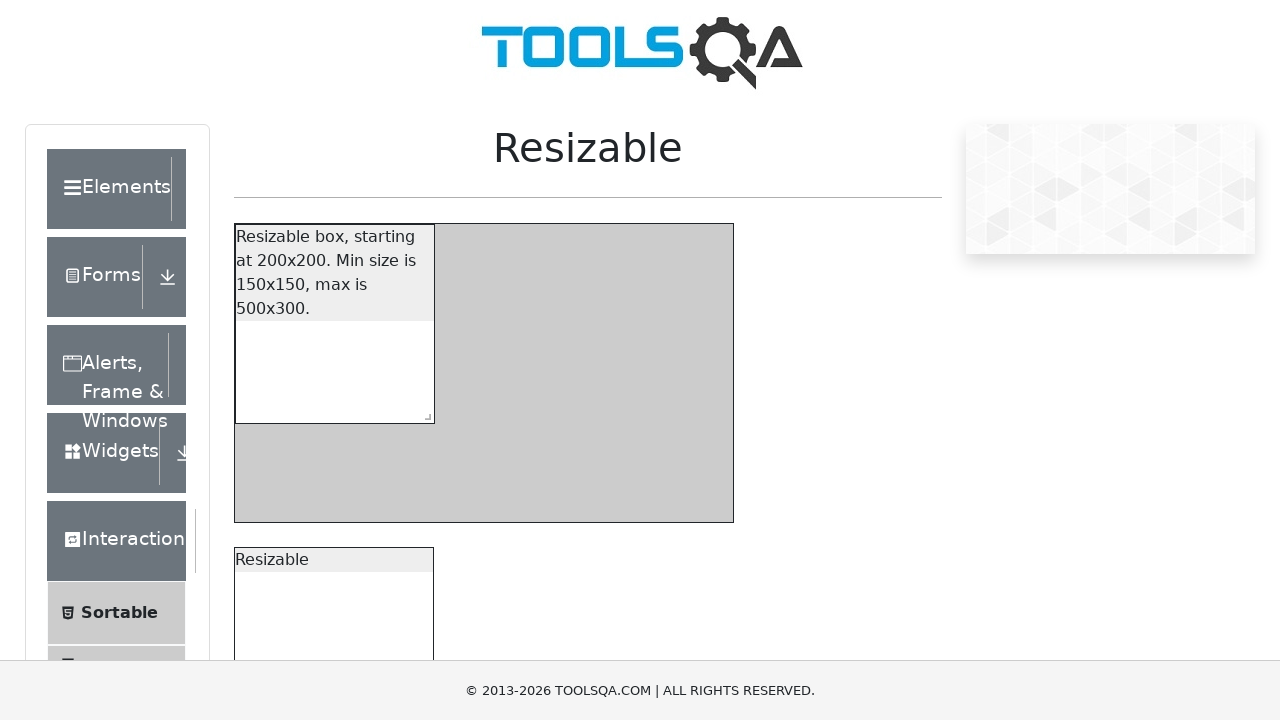

Moved mouse to the center of the resize handle at (423, 736)
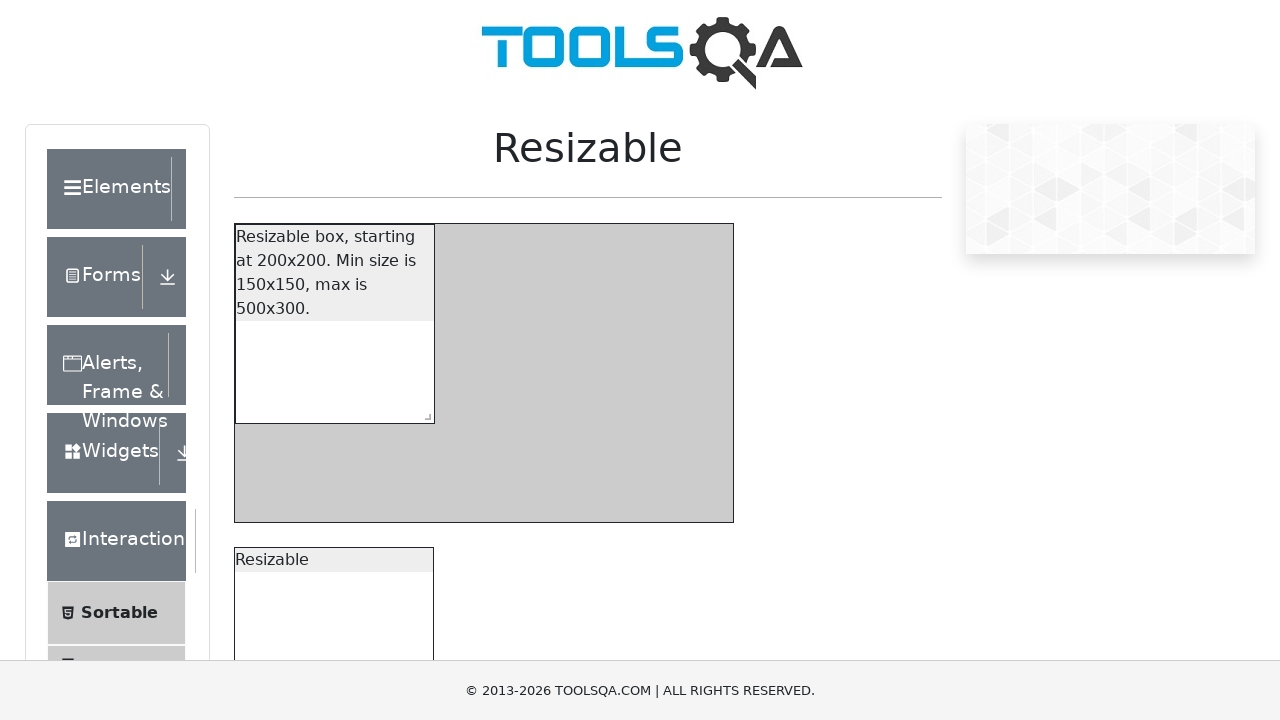

Pressed down the mouse button to start drag at (423, 736)
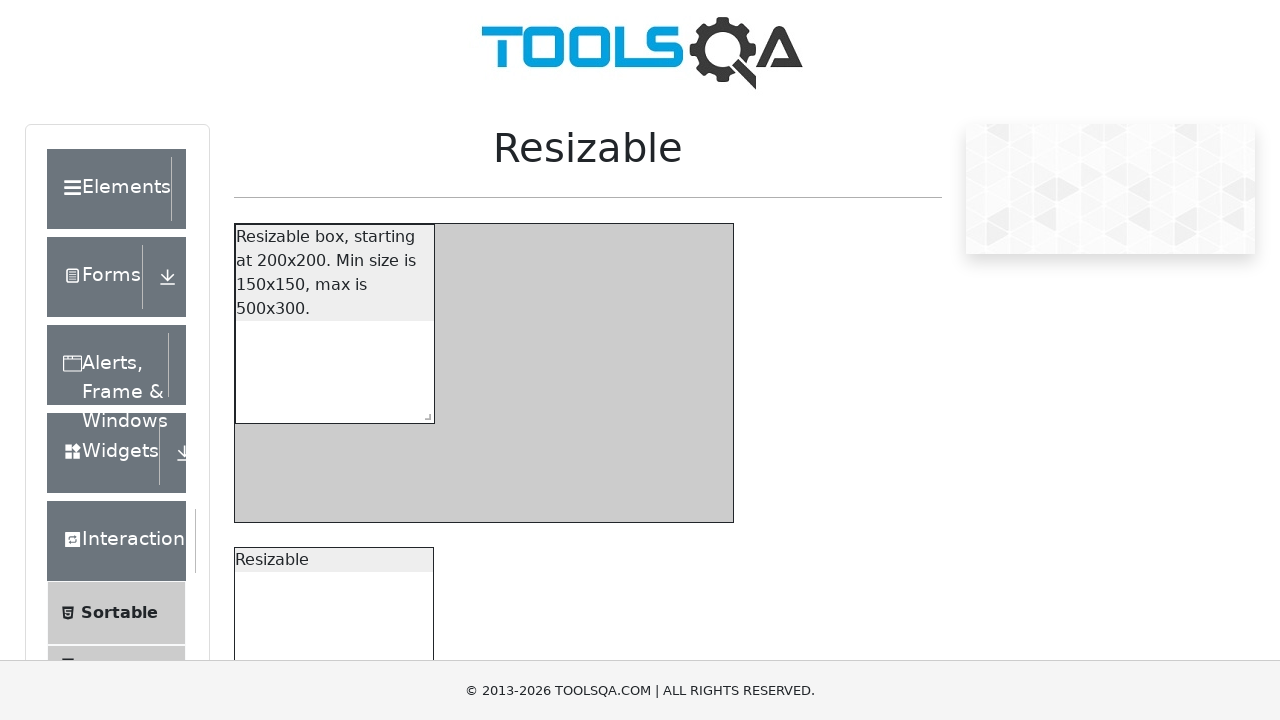

Dragged the resize handle by offset (150, 200) at (573, 936)
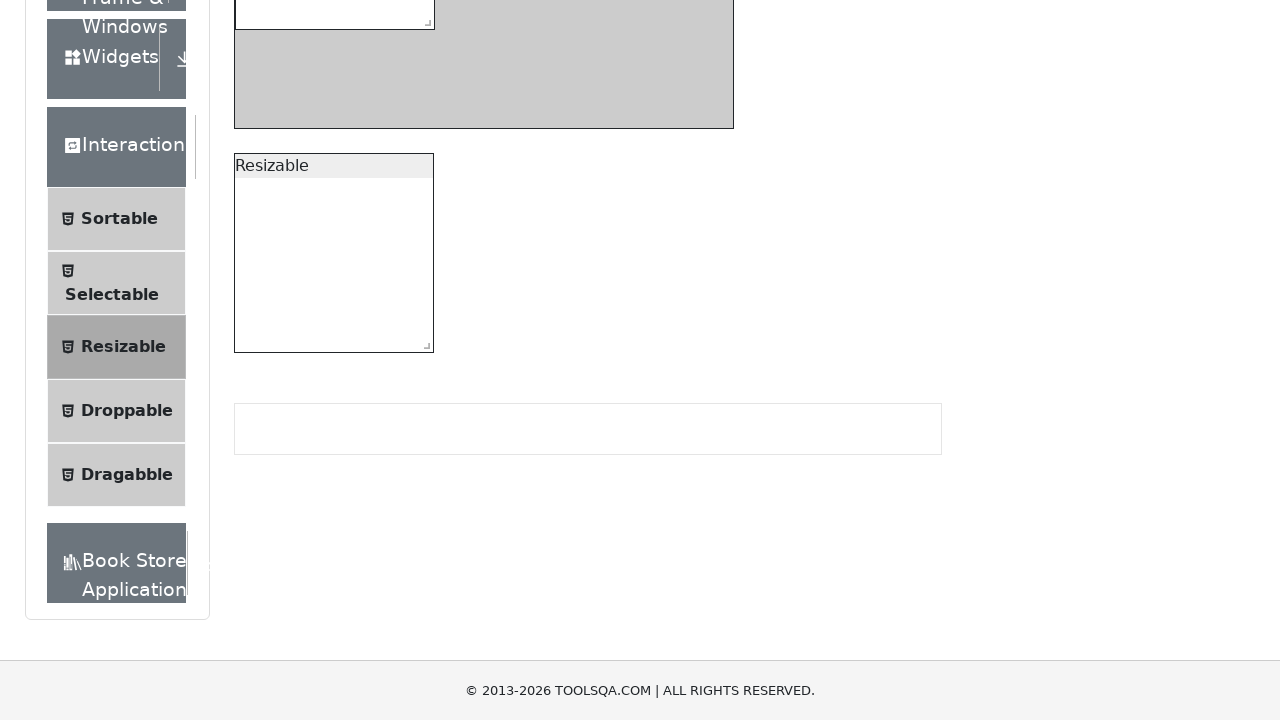

Released the mouse button to complete the resize operation at (573, 936)
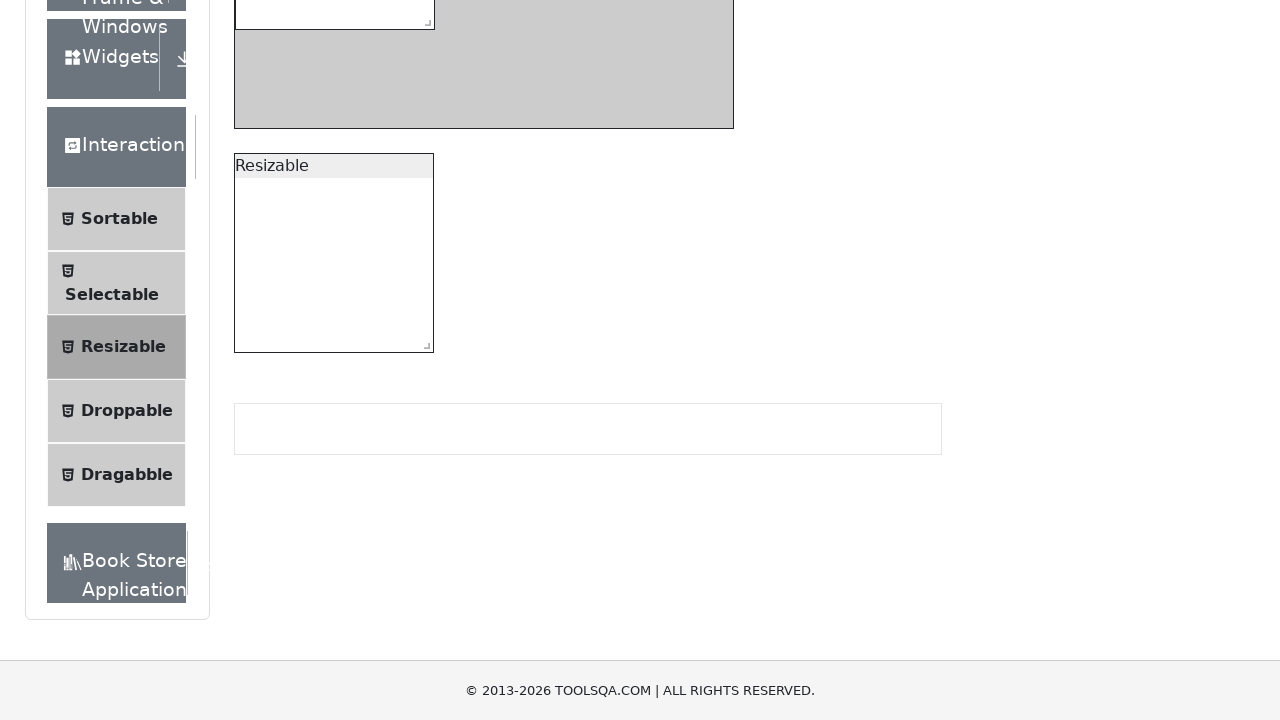

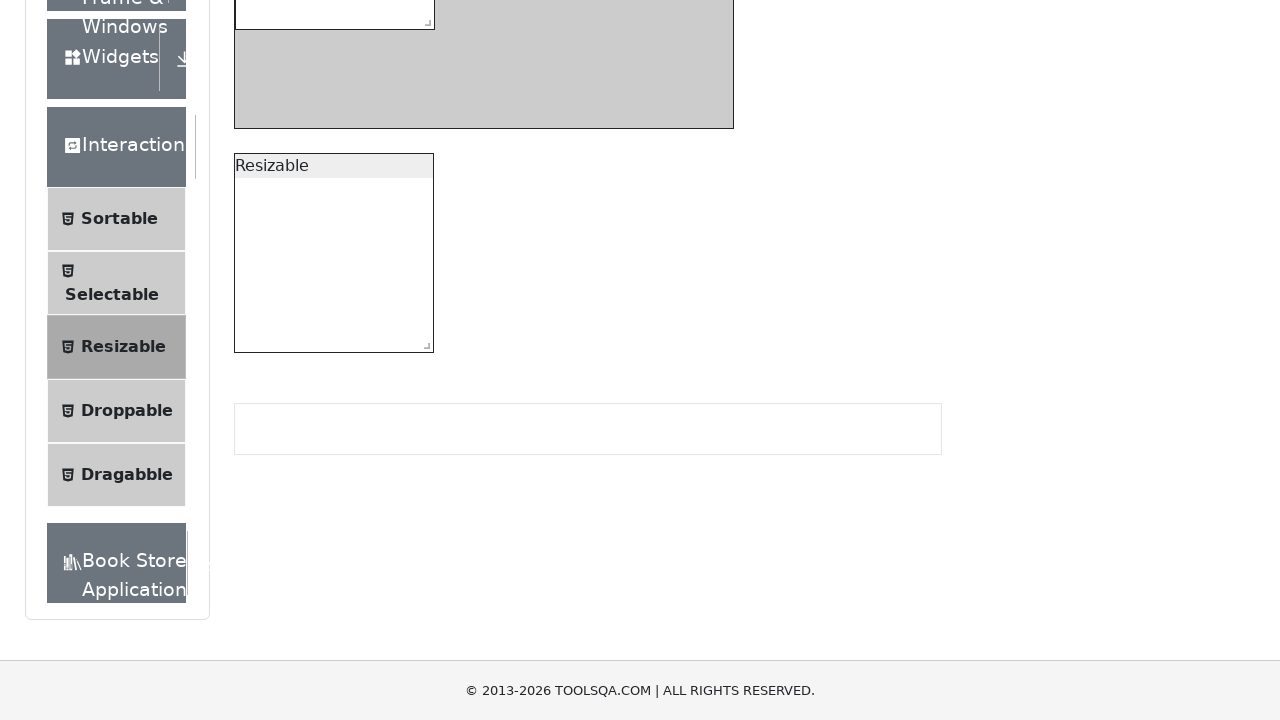